Tests selecting a dropdown option by its label text and verifies the selection was successful

Starting URL: https://the-internet.herokuapp.com/dropdown

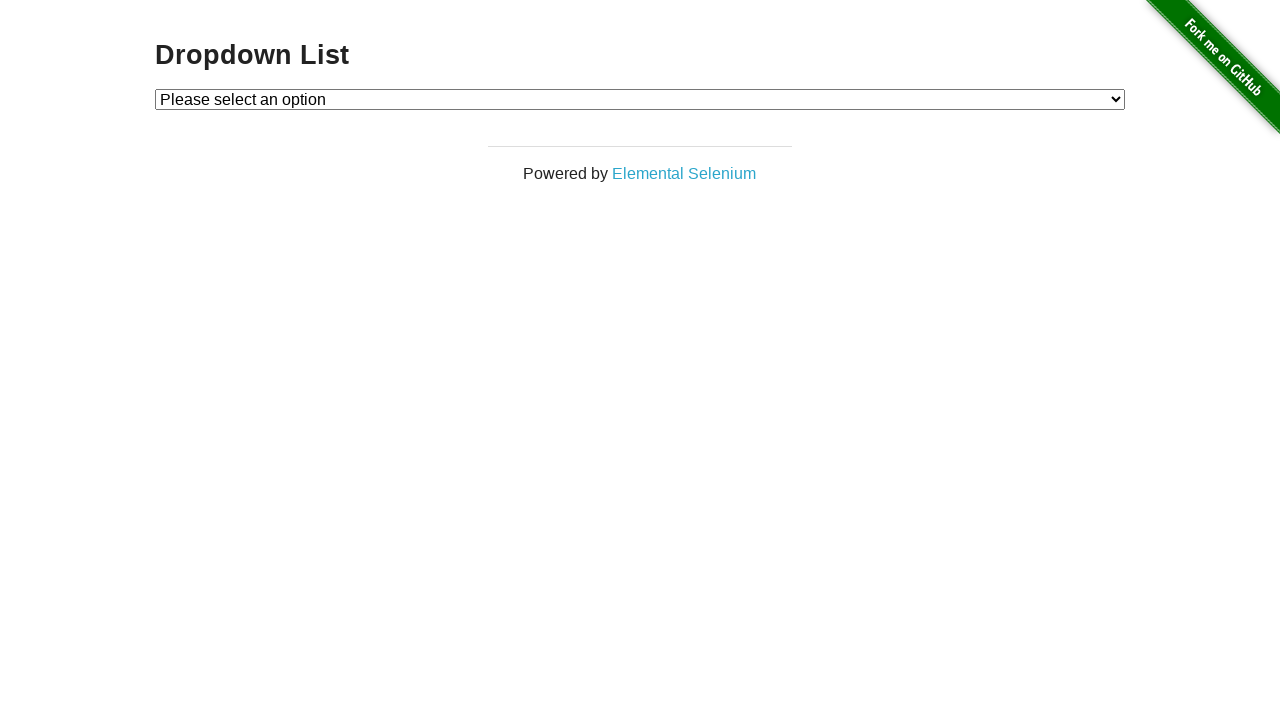

Selected 'Option 1' from dropdown by label on #dropdown
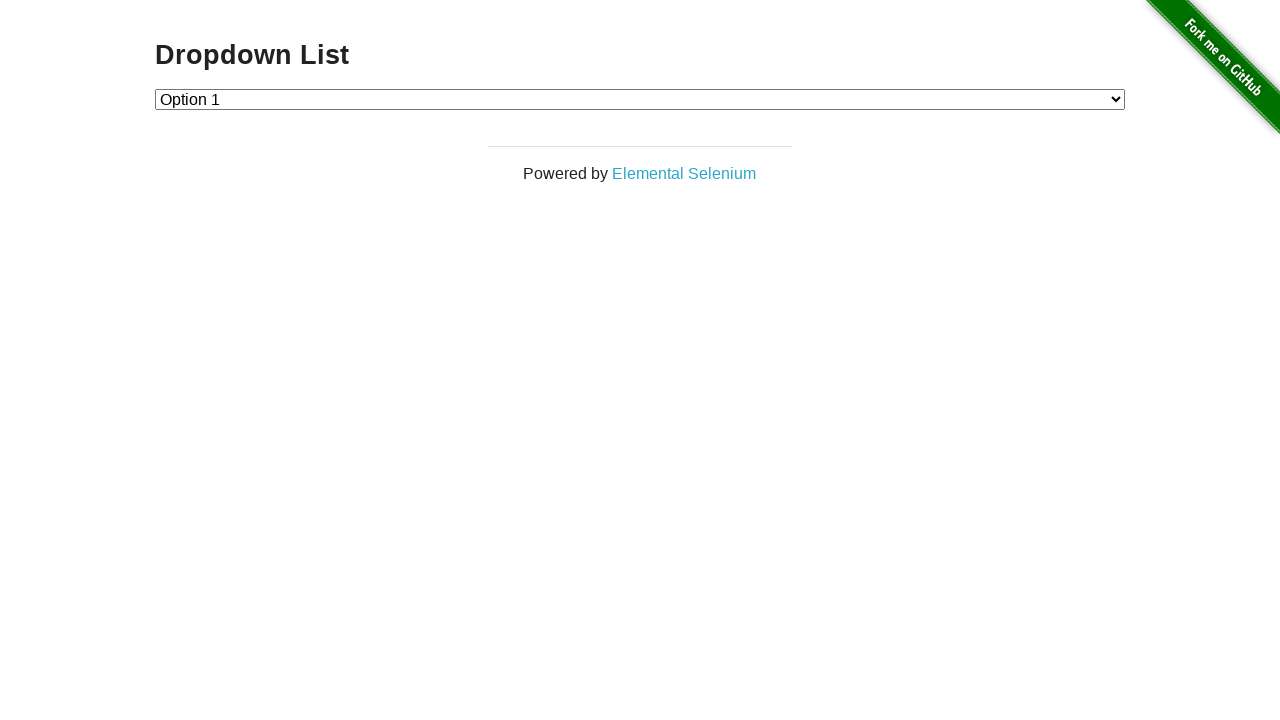

Verified dropdown selection has value '1'
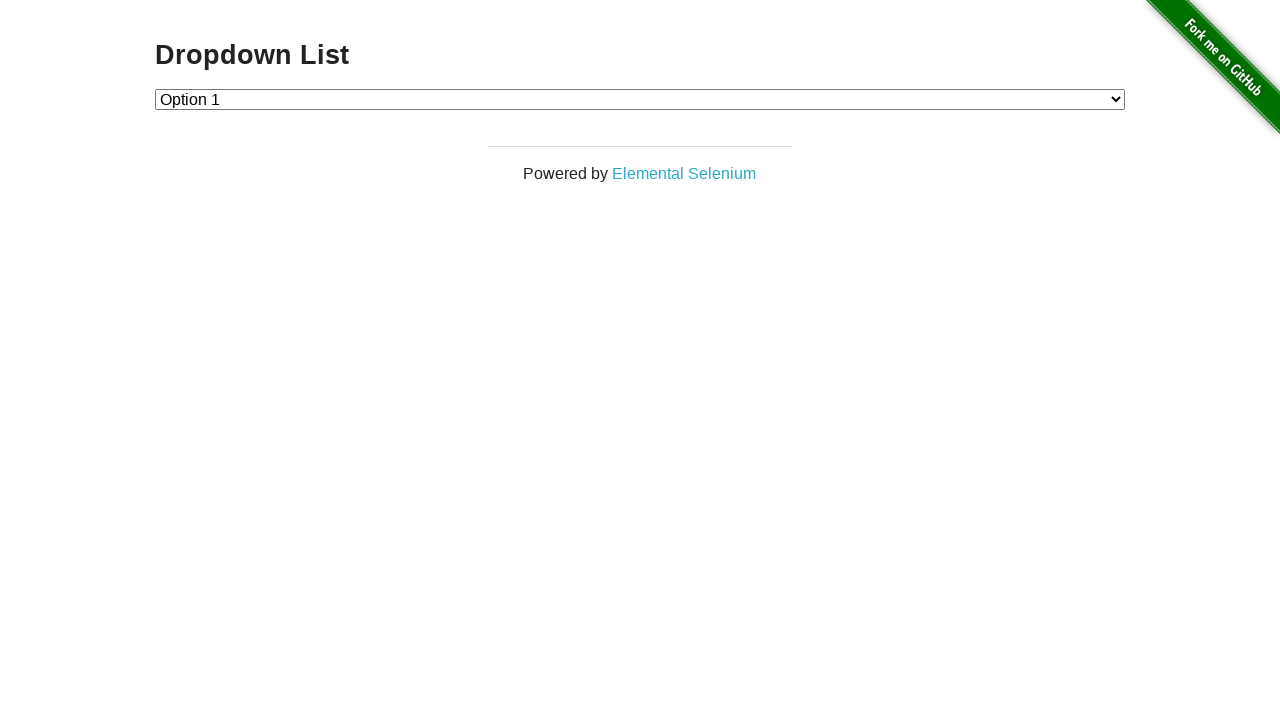

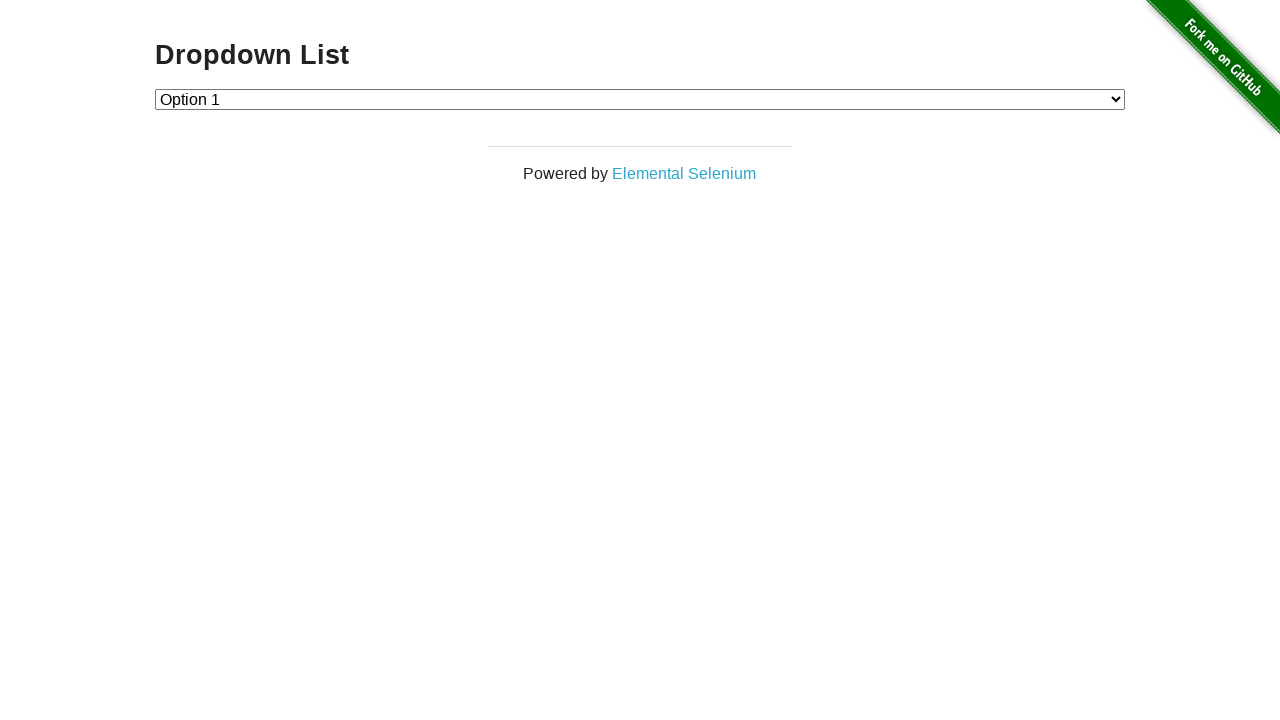